Tests dropdown selection functionality by selecting options using different methods (visible text and value)

Starting URL: https://the-internet.herokuapp.com/dropdown

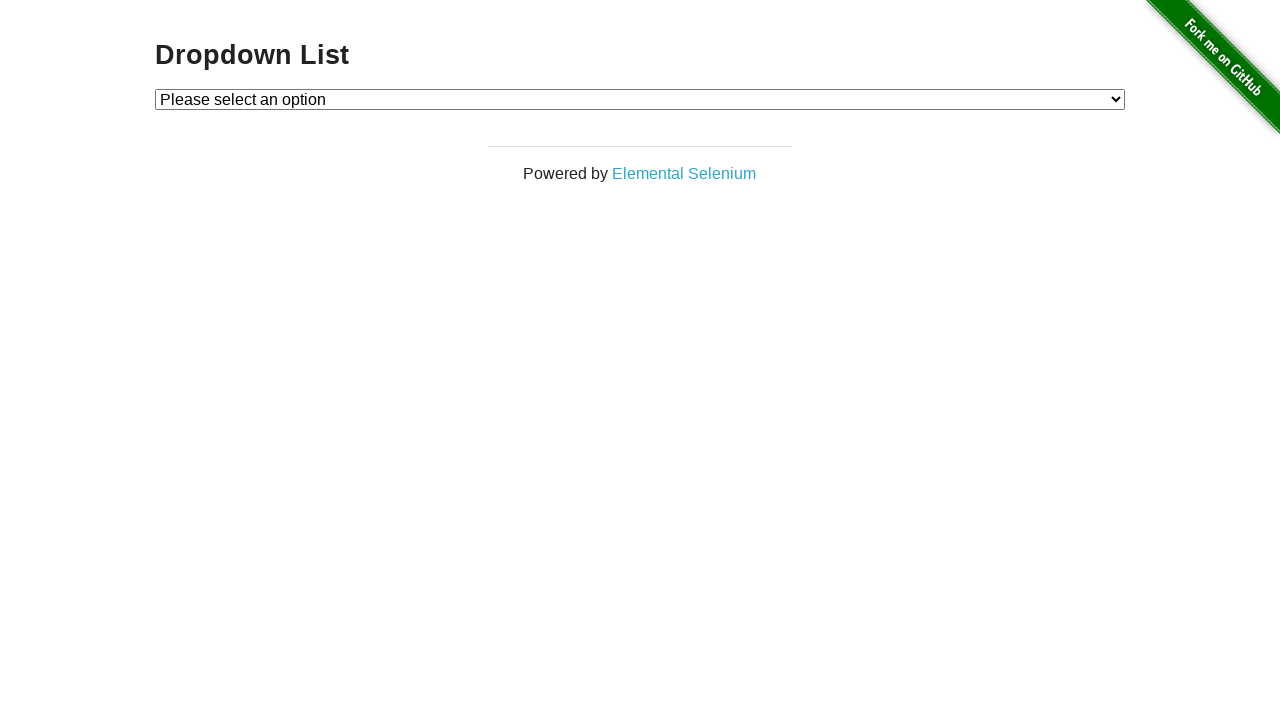

Located dropdown element with id 'dropdown'
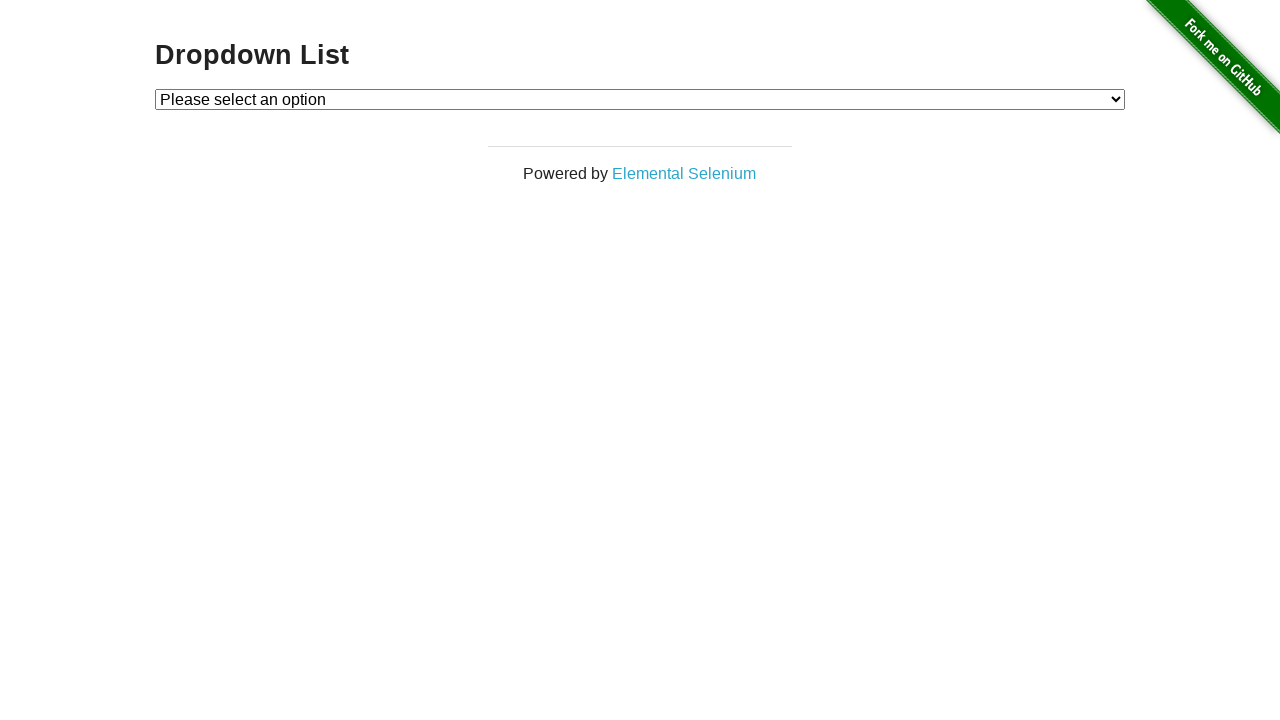

Selected 'Option 1' from dropdown by visible text on #dropdown
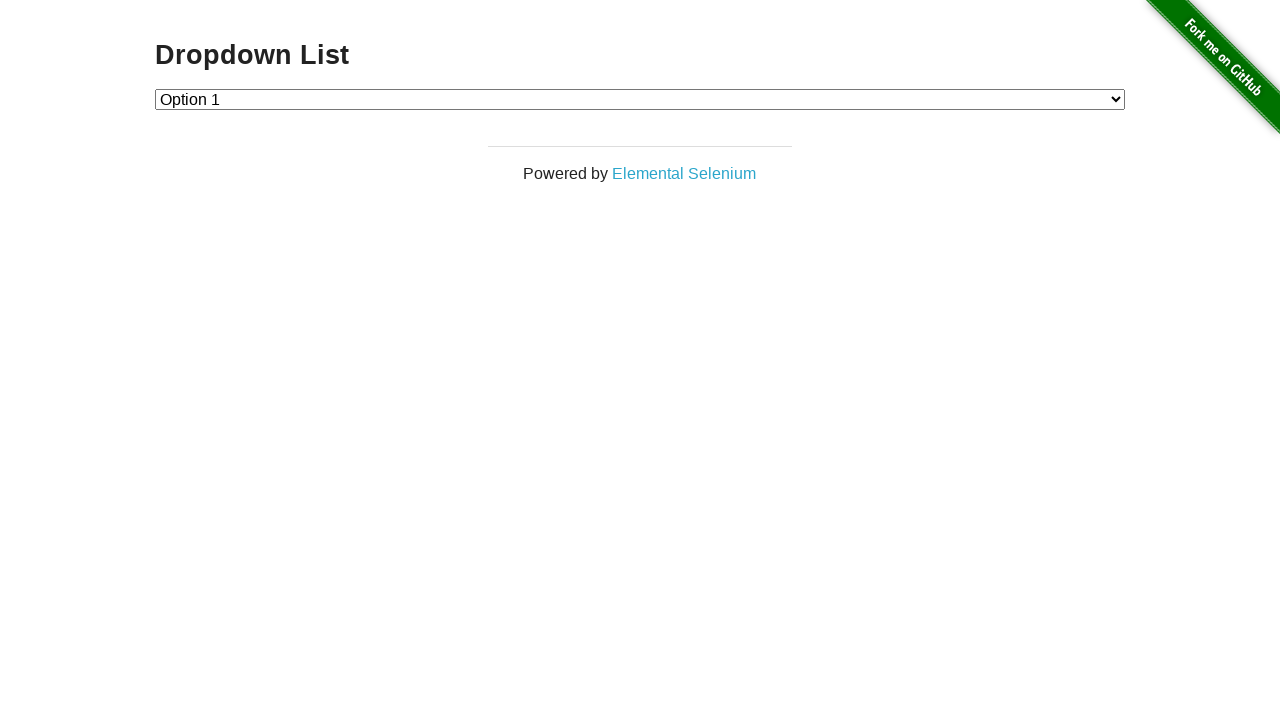

Selected 'Option 2' from dropdown by visible text on #dropdown
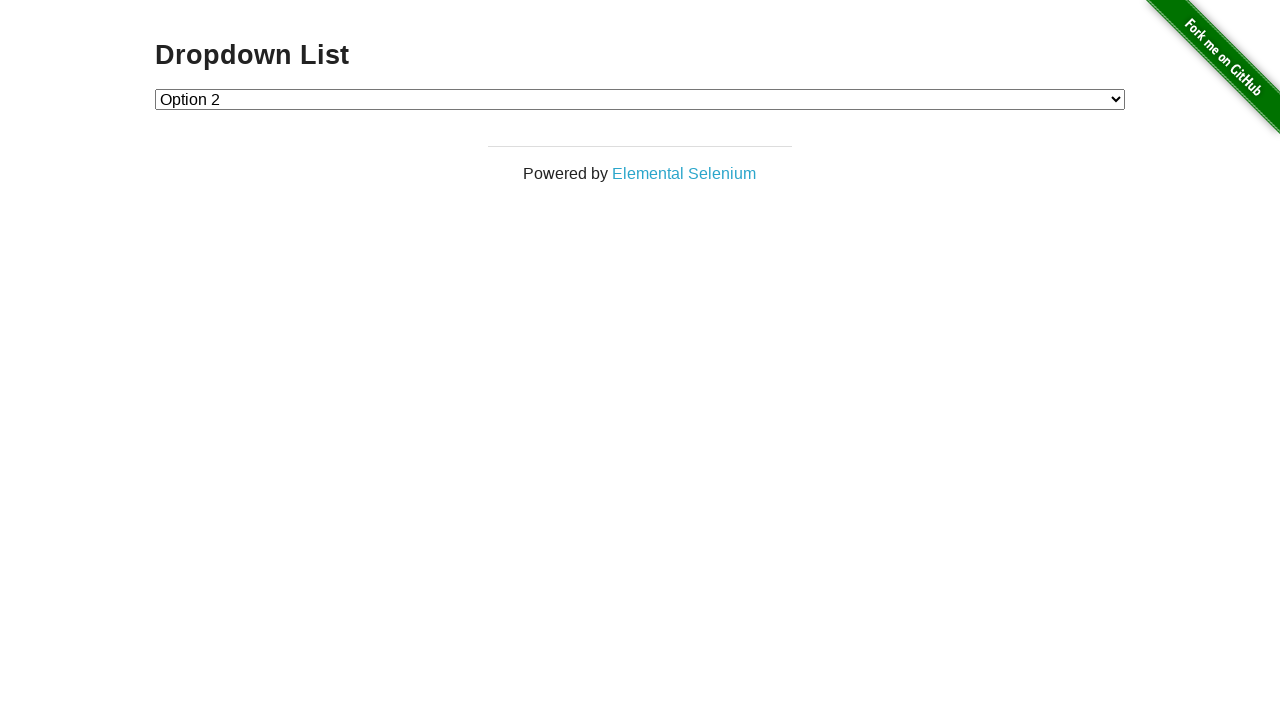

Selected option with value '1' from dropdown on #dropdown
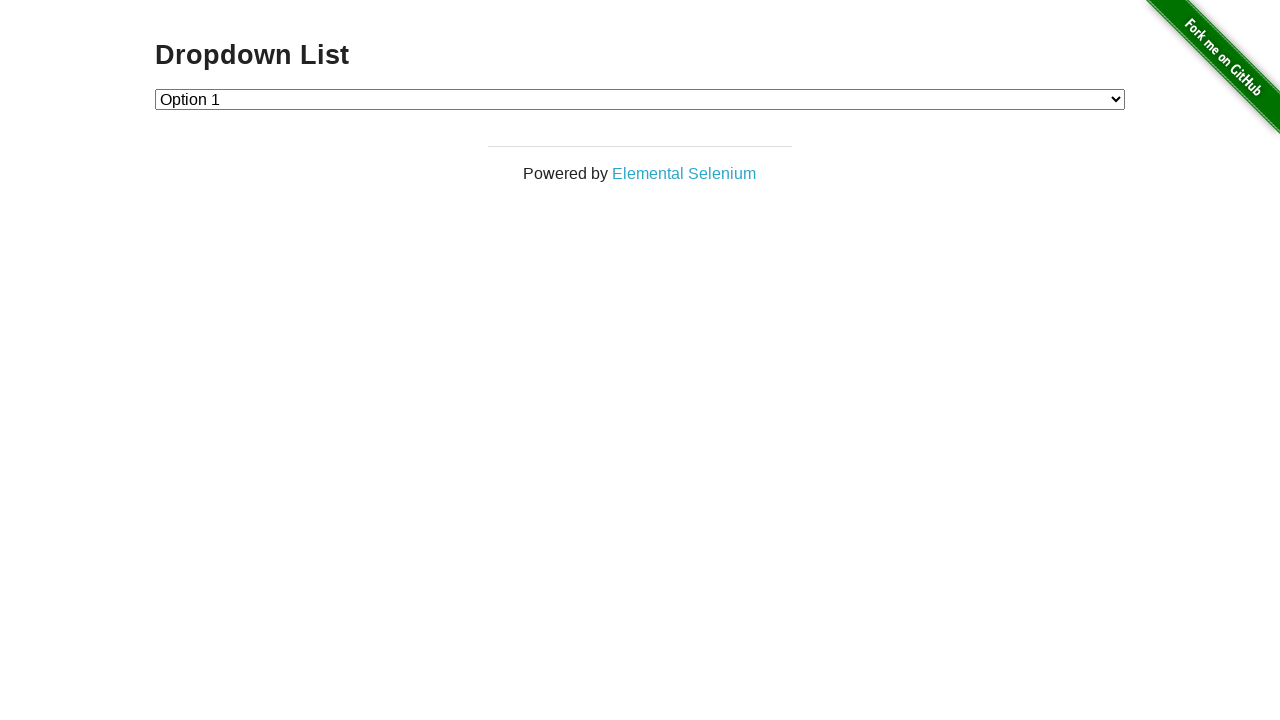

Selected option with value '2' from dropdown on #dropdown
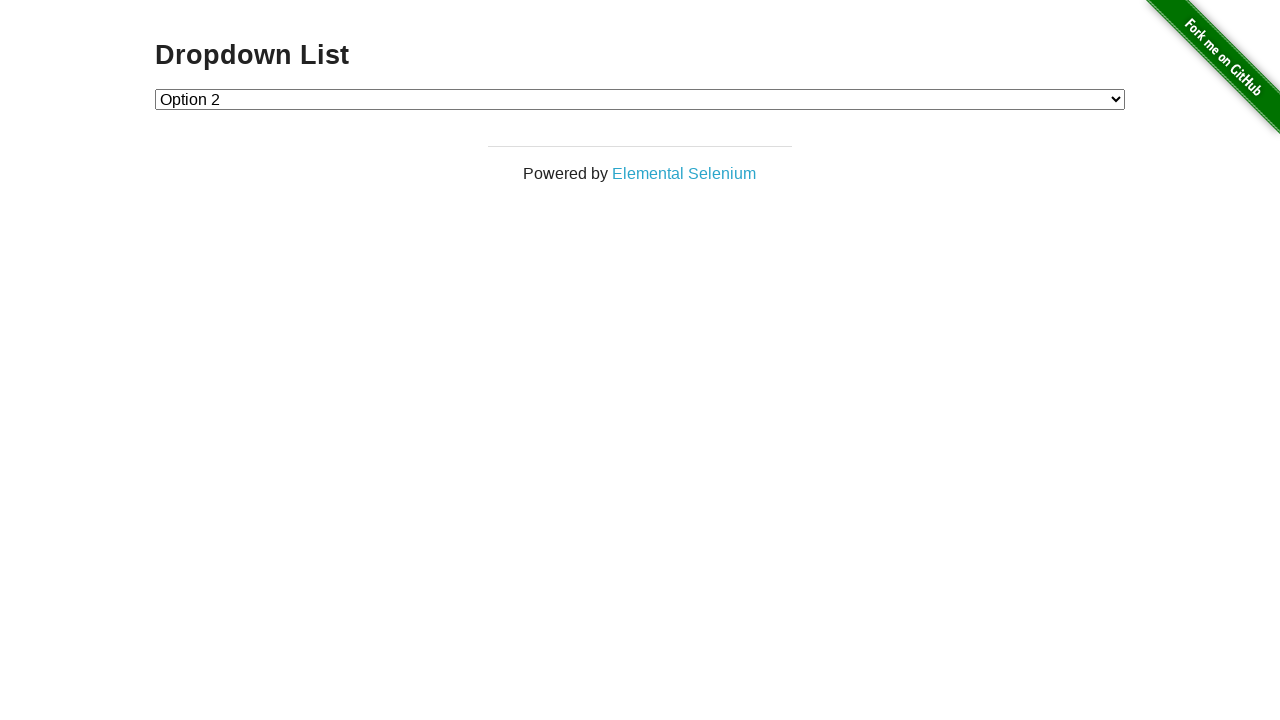

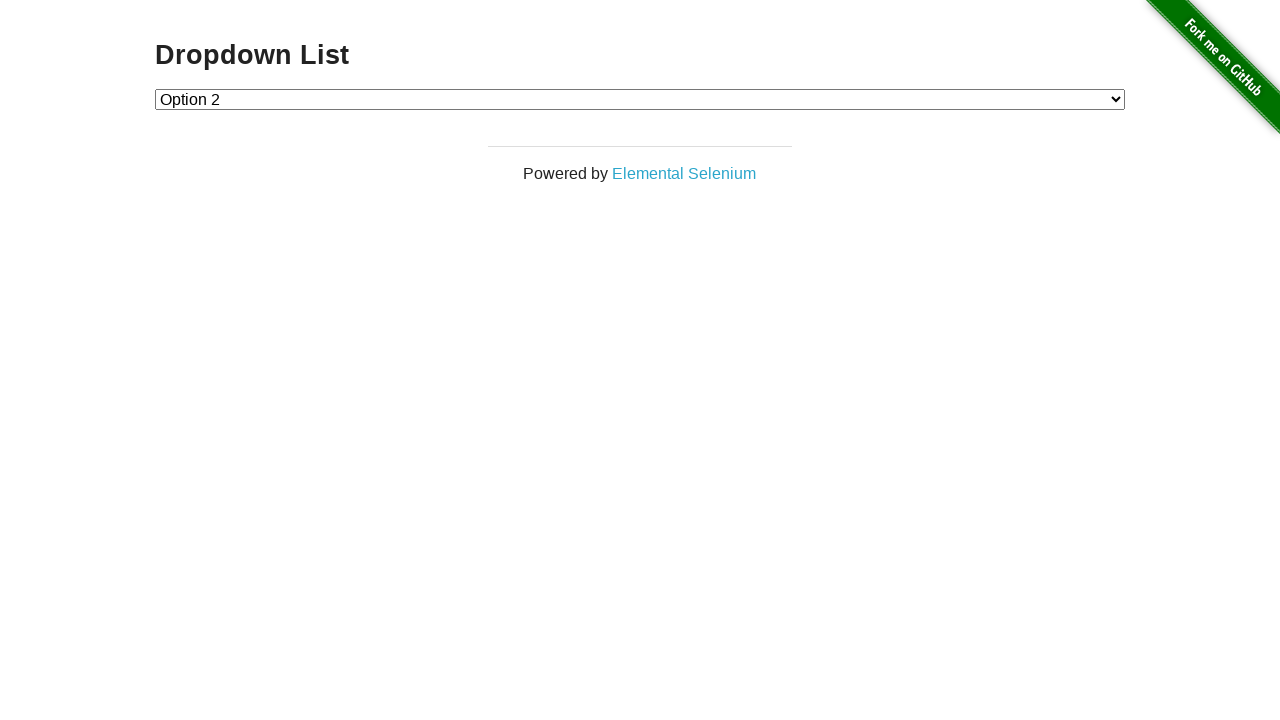